Navigates to YouTube to verify it loads successfully

Starting URL: https://www.youtube.com

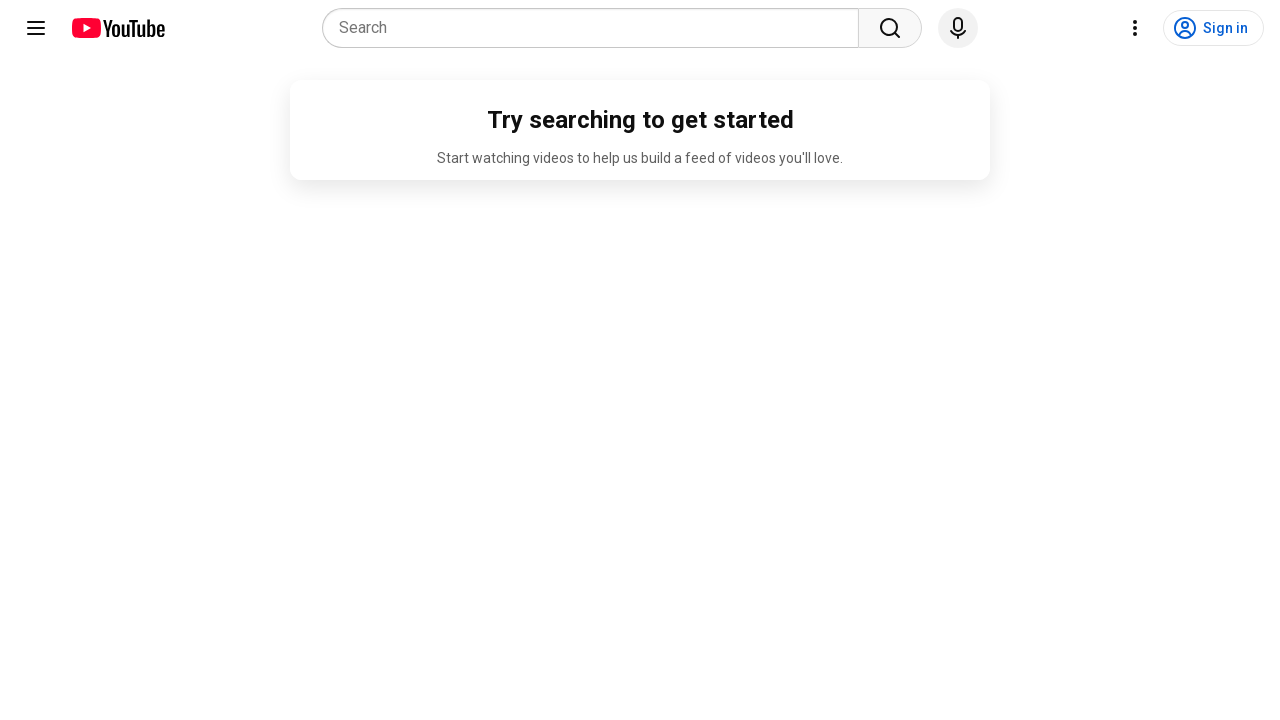

Navigated to YouTube homepage
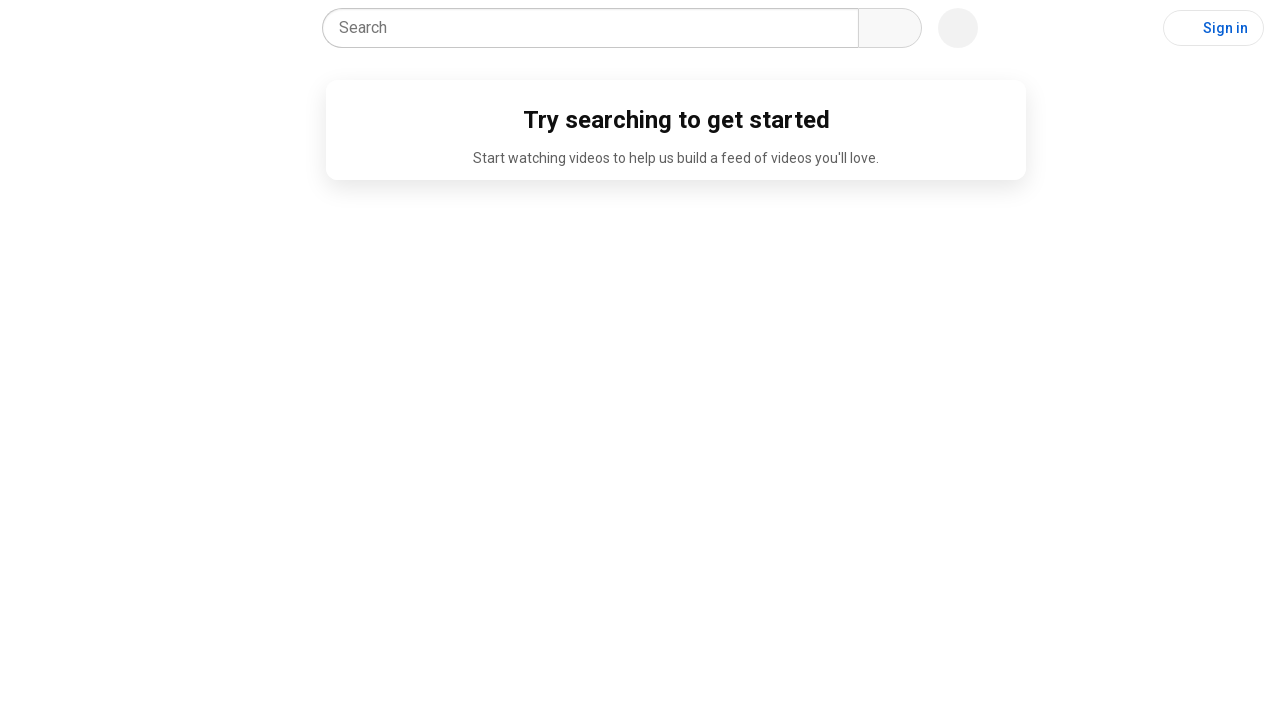

YouTube page loaded successfully
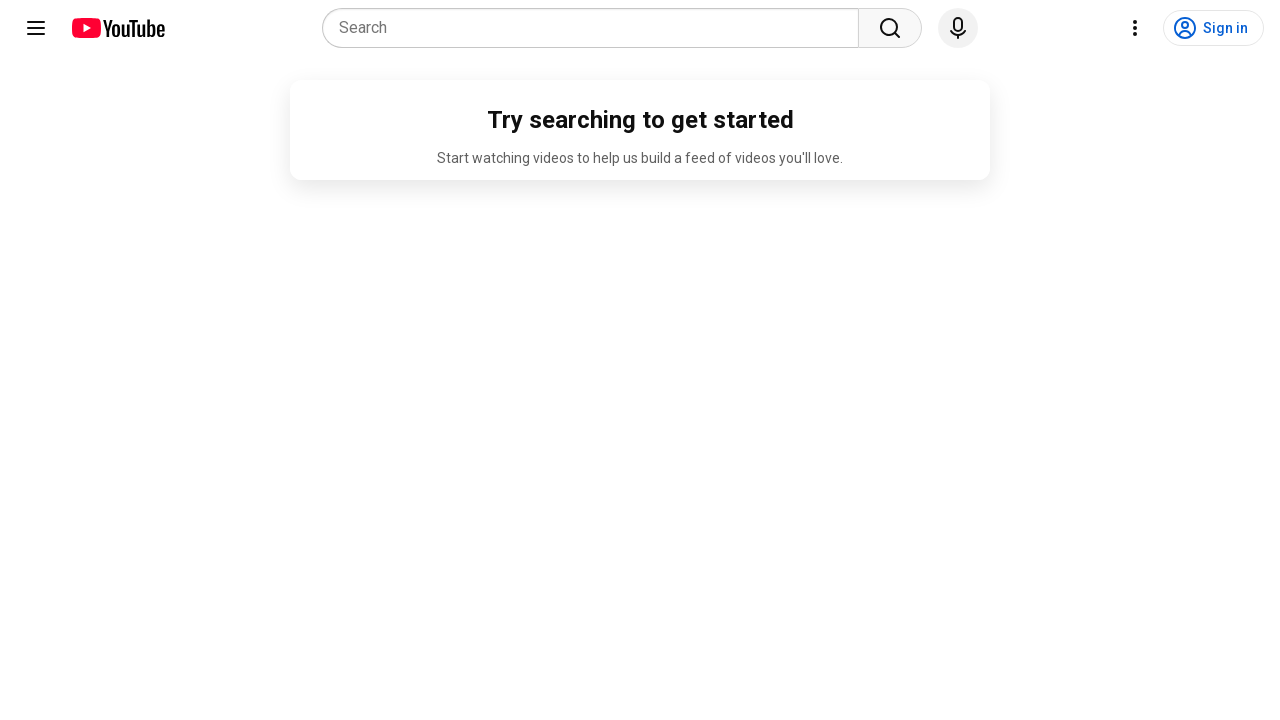

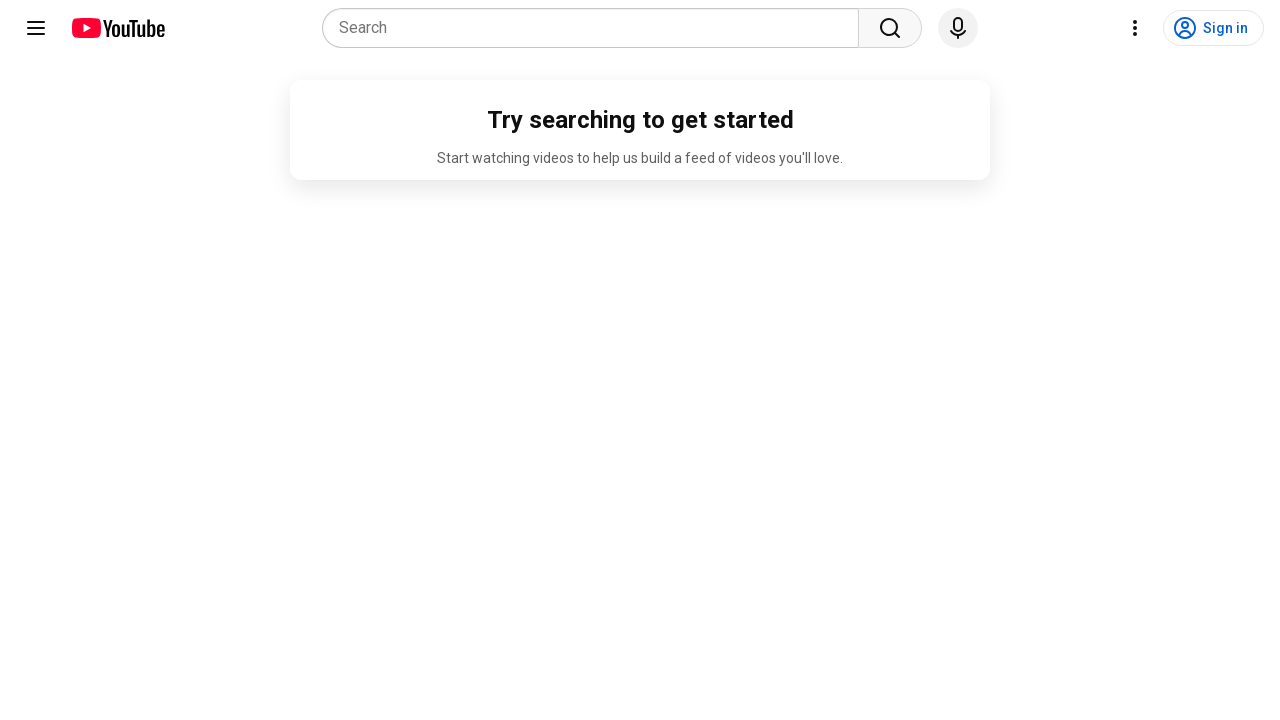